Tests user registration with maximum allowed length credentials (40 char username, 20 char password) and verifies success message

Starting URL: https://anatoly-karpovich.github.io/demo-login-form/

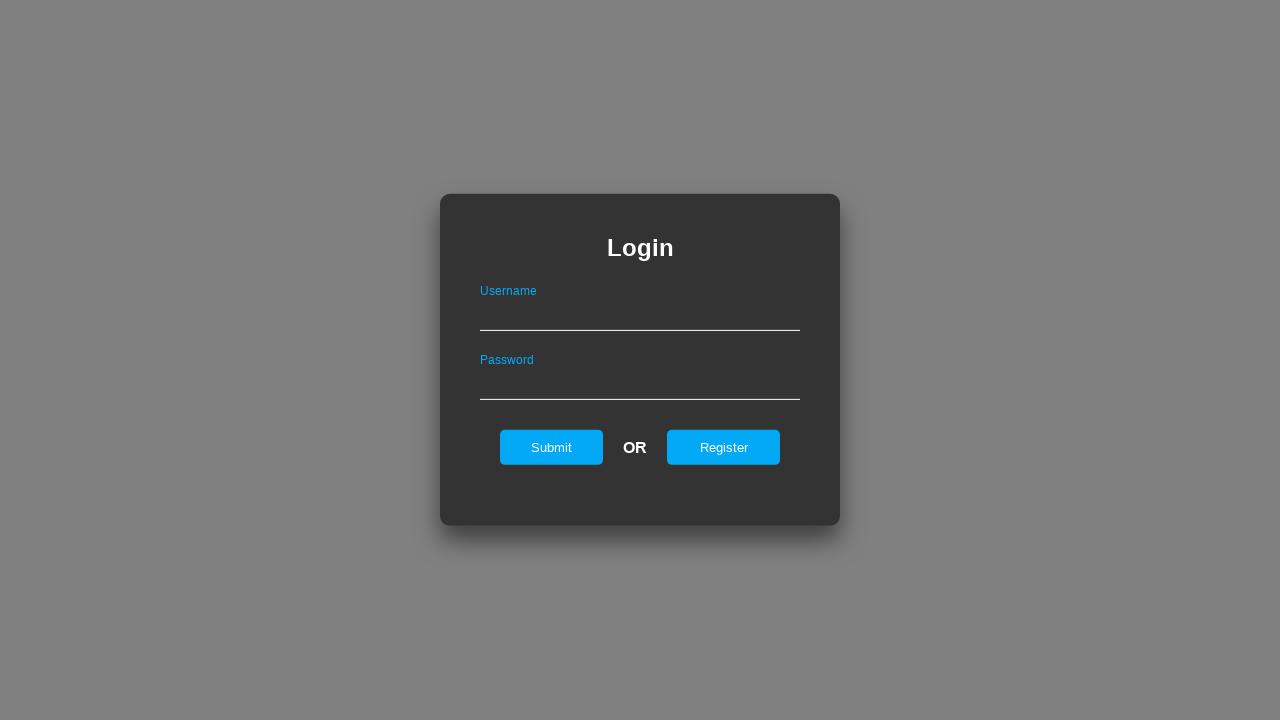

Clicked register link to show registration form at (724, 447) on #registerOnLogin
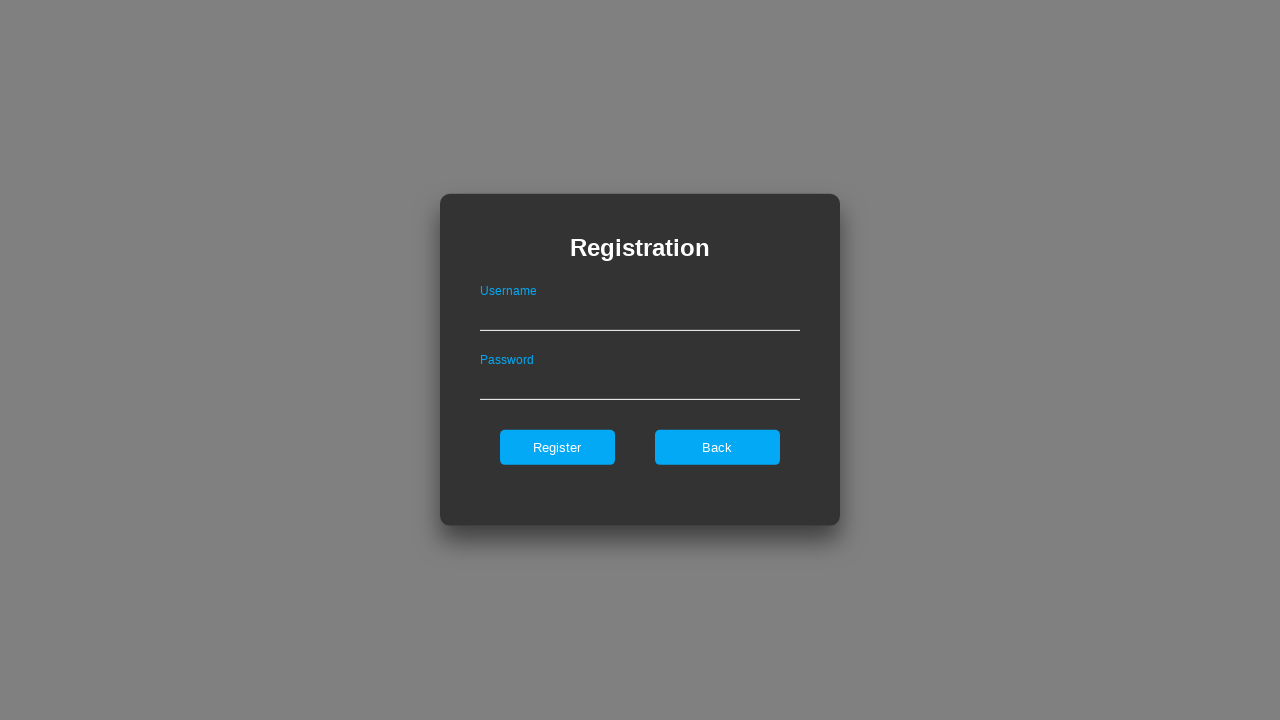

Filled username field with 40-character maximum length credentials on #userNameOnRegister
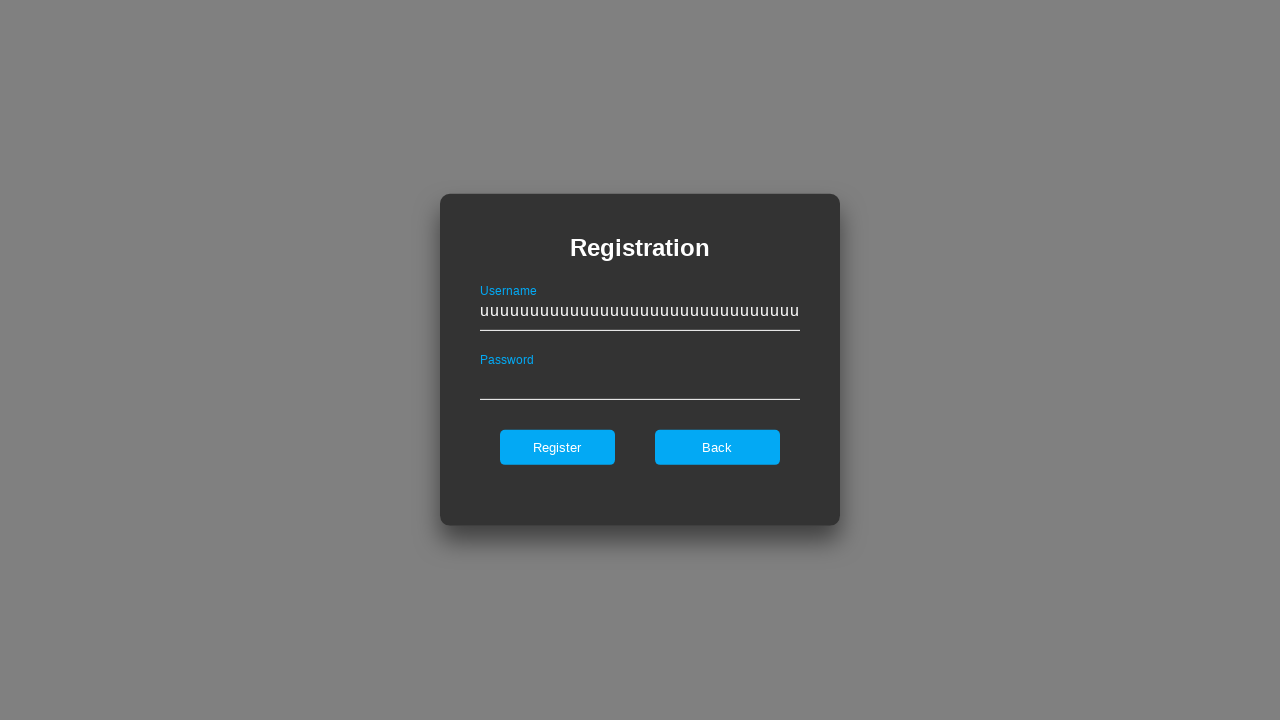

Filled password field with 20-character maximum length mixed case password on #passwordOnRegister
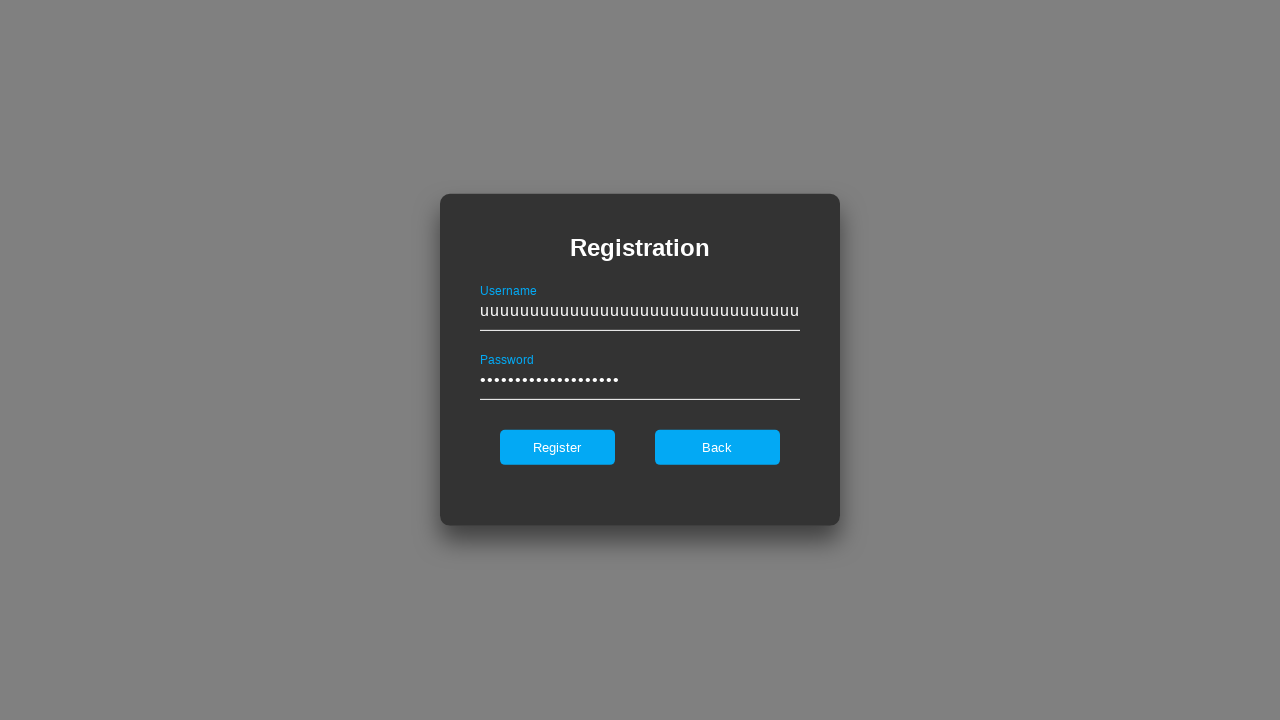

Clicked register button to submit registration form at (557, 447) on #register
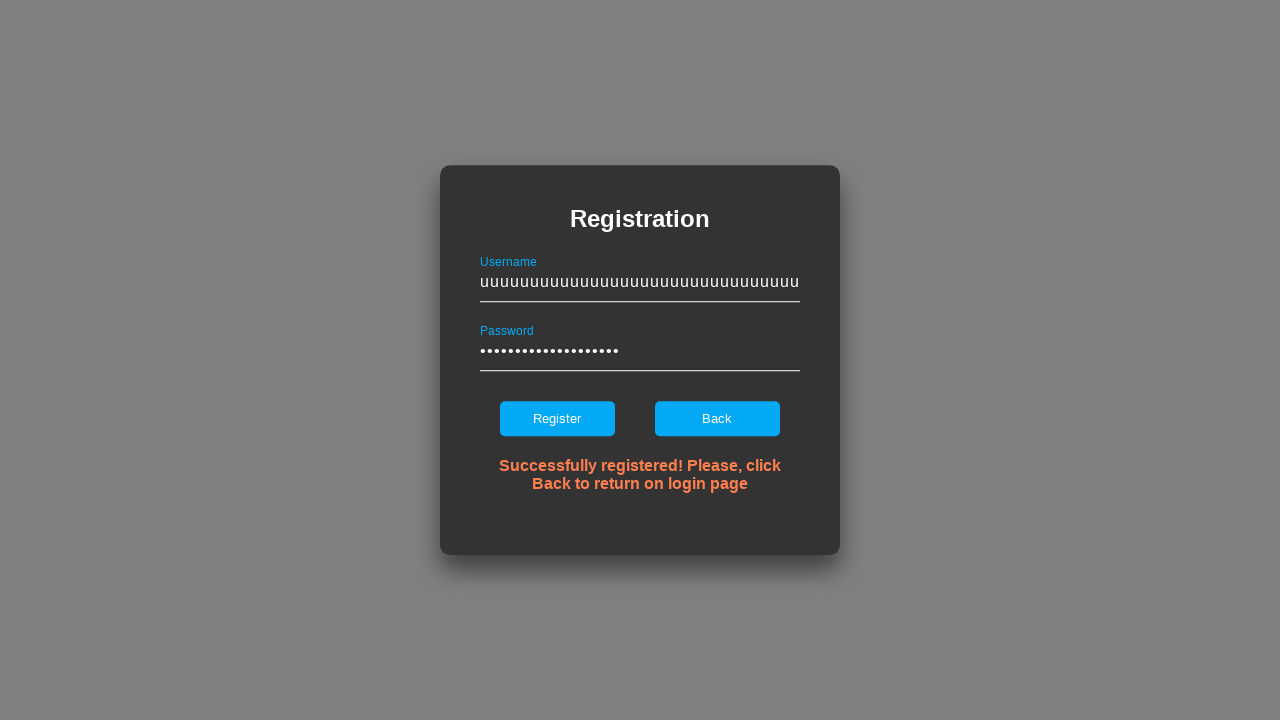

Success message displayed on registration page
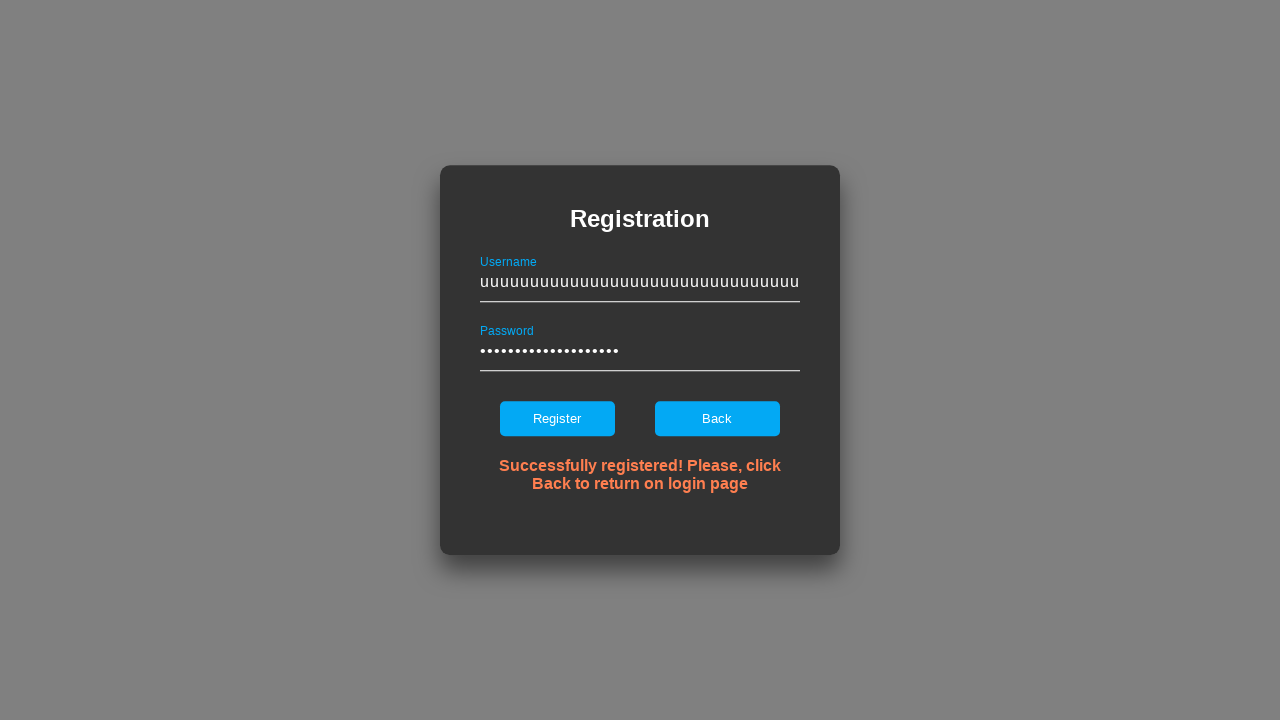

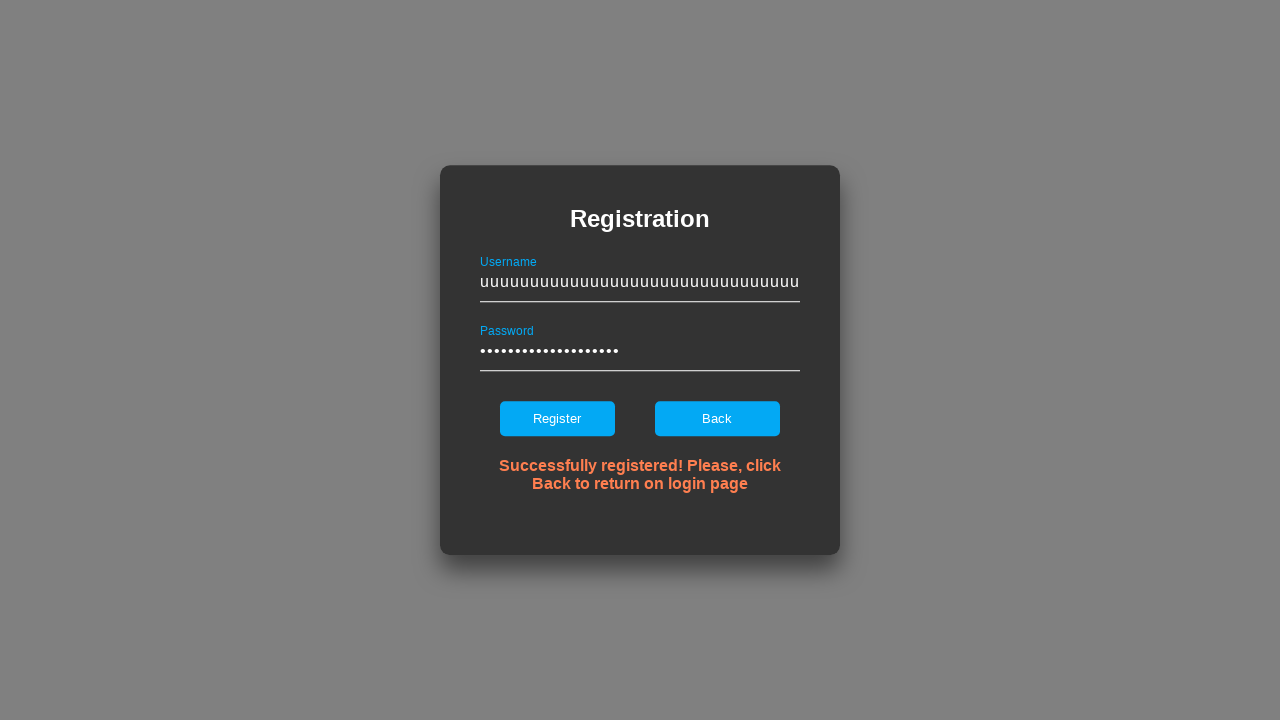